Tests interaction with a Skills dropdown on a registration page by locating the select element and verifying it contains selectable options

Starting URL: https://demo.automationtesting.in/Register.html

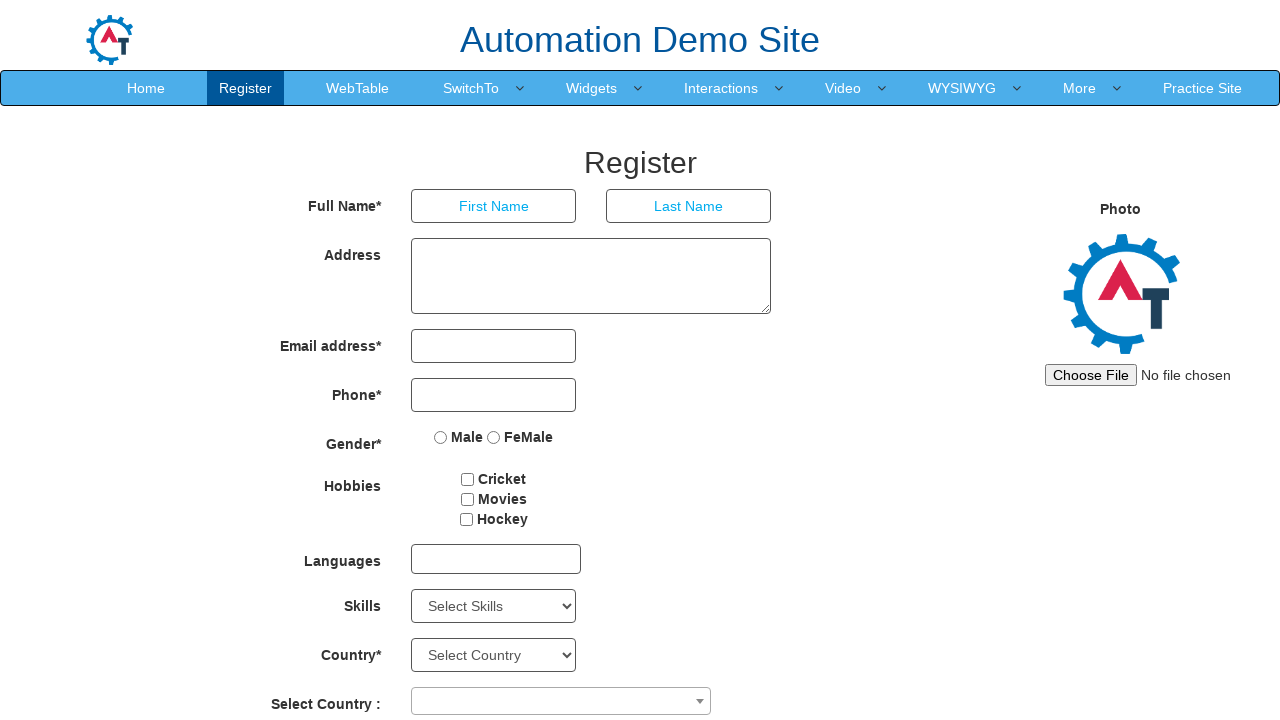

Waited for Skills dropdown to be visible
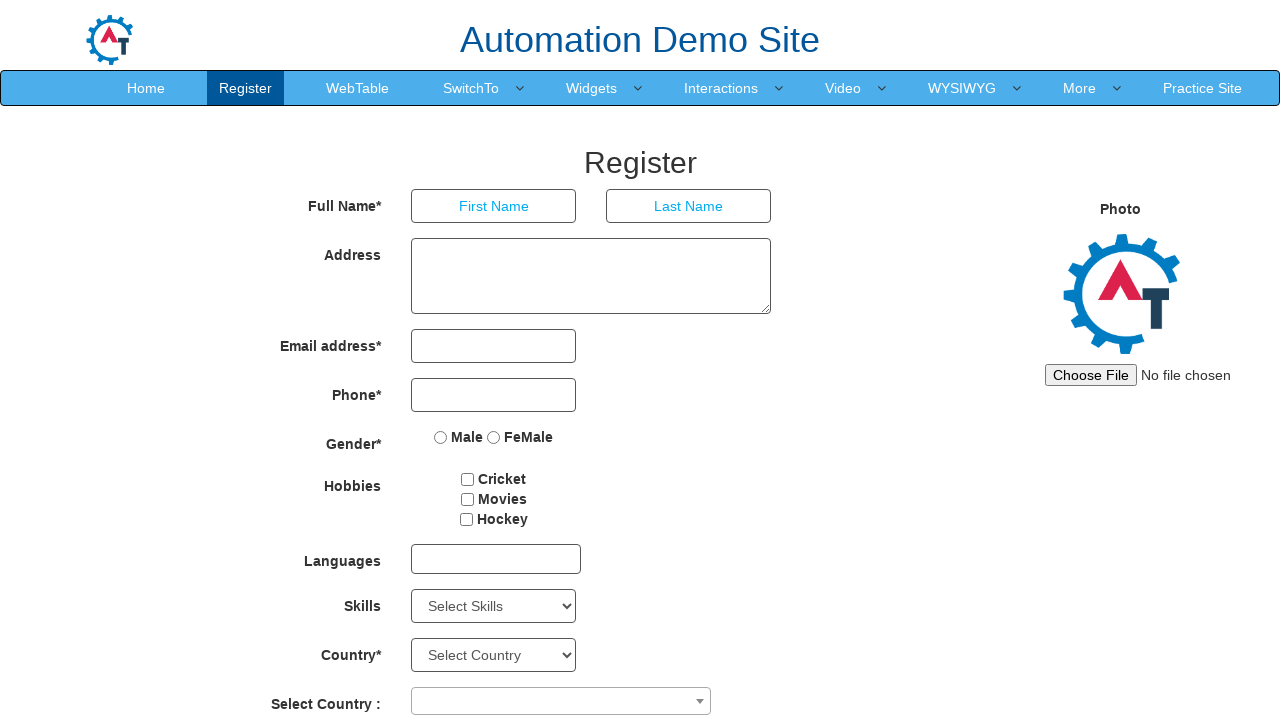

Located Skills dropdown element
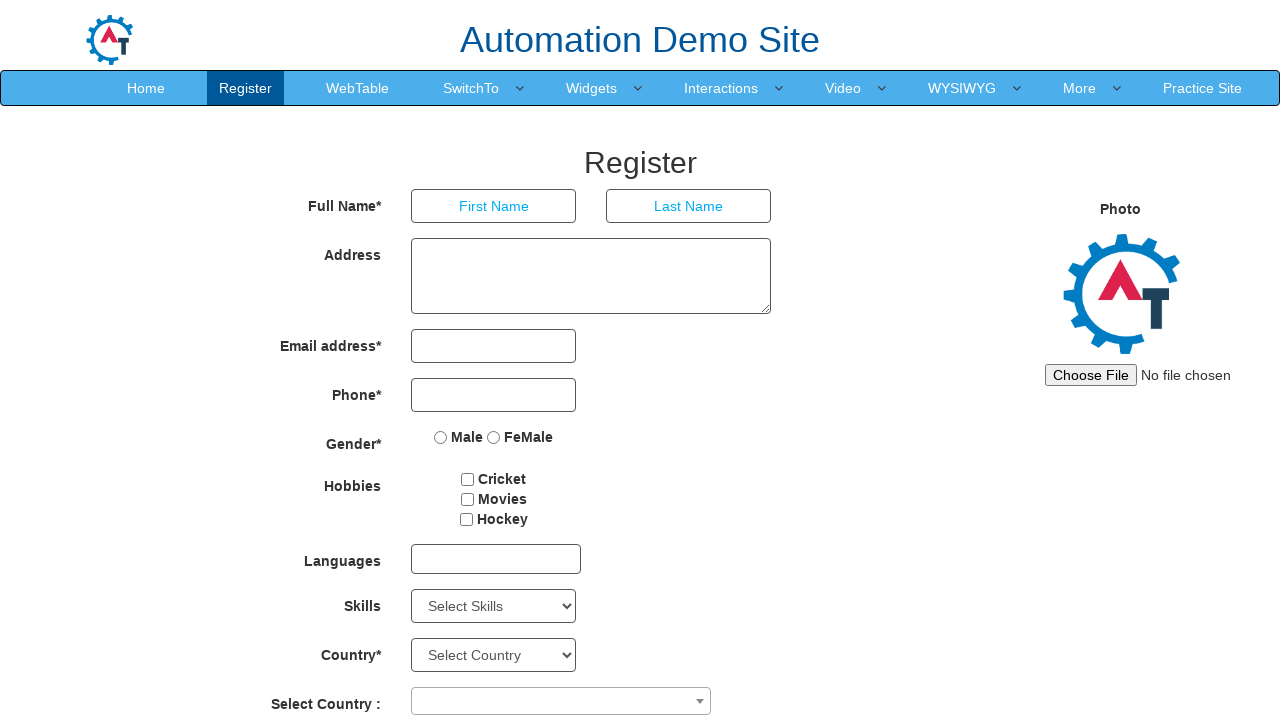

Selected 'Android' option from Skills dropdown by value on select#Skills
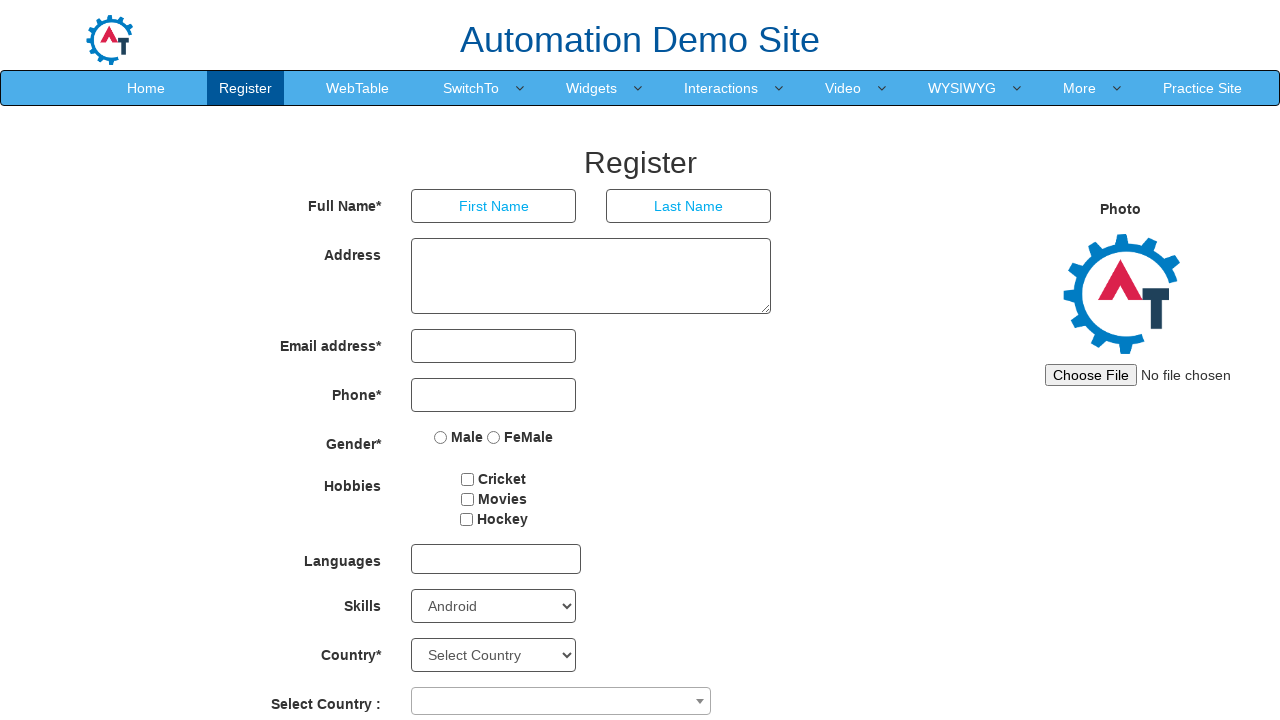

Selected 'Analytics' option from Skills dropdown by label on select#Skills
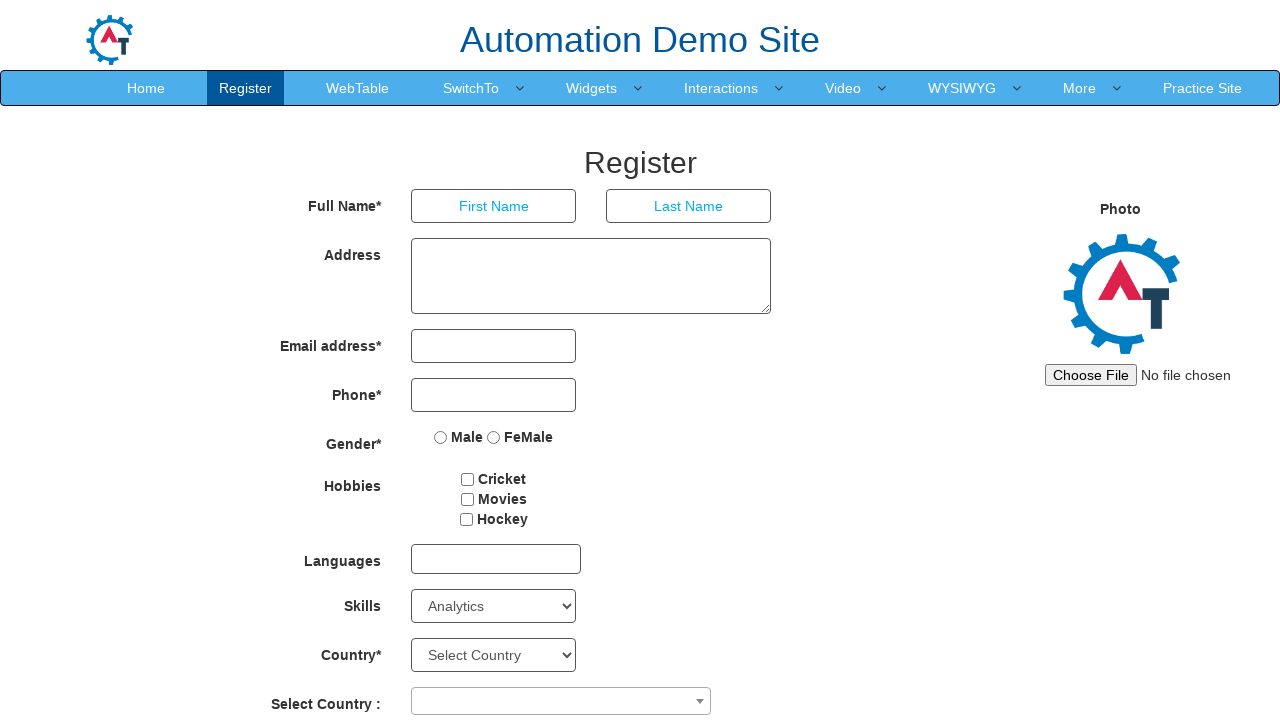

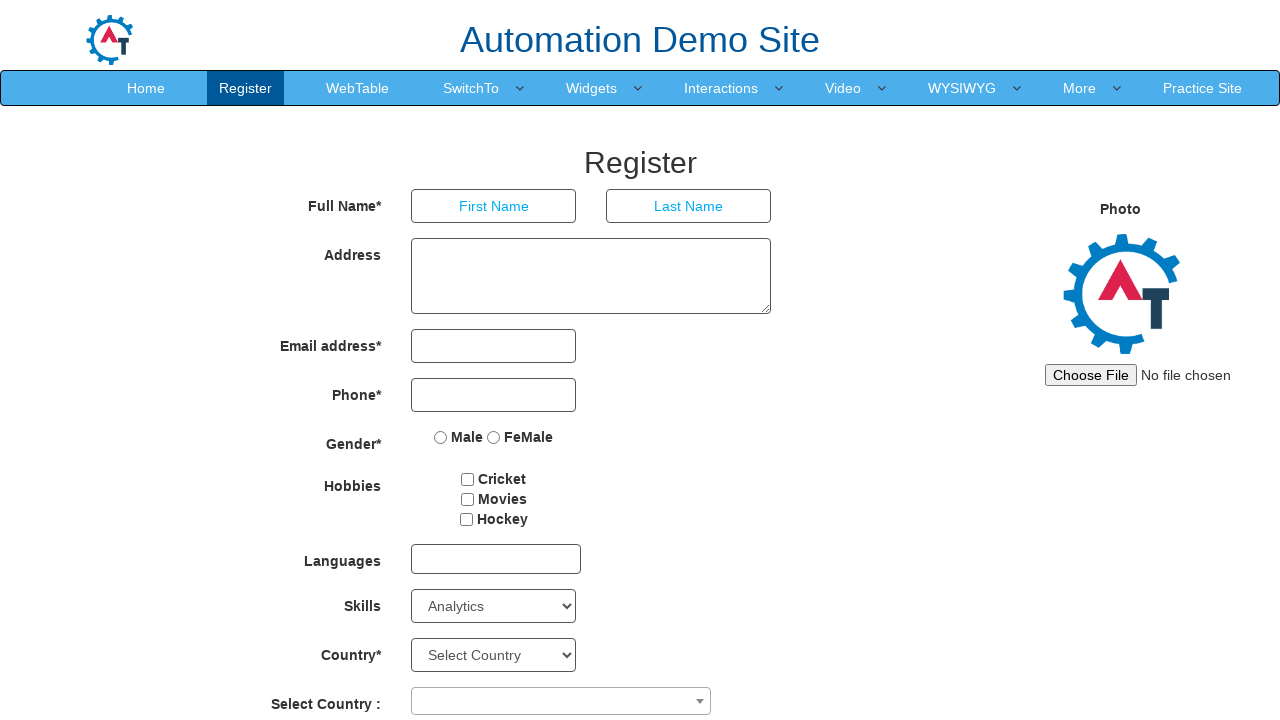